Tests clicking a button element on a training ground page

Starting URL: http://techstepacademy.com/training-ground

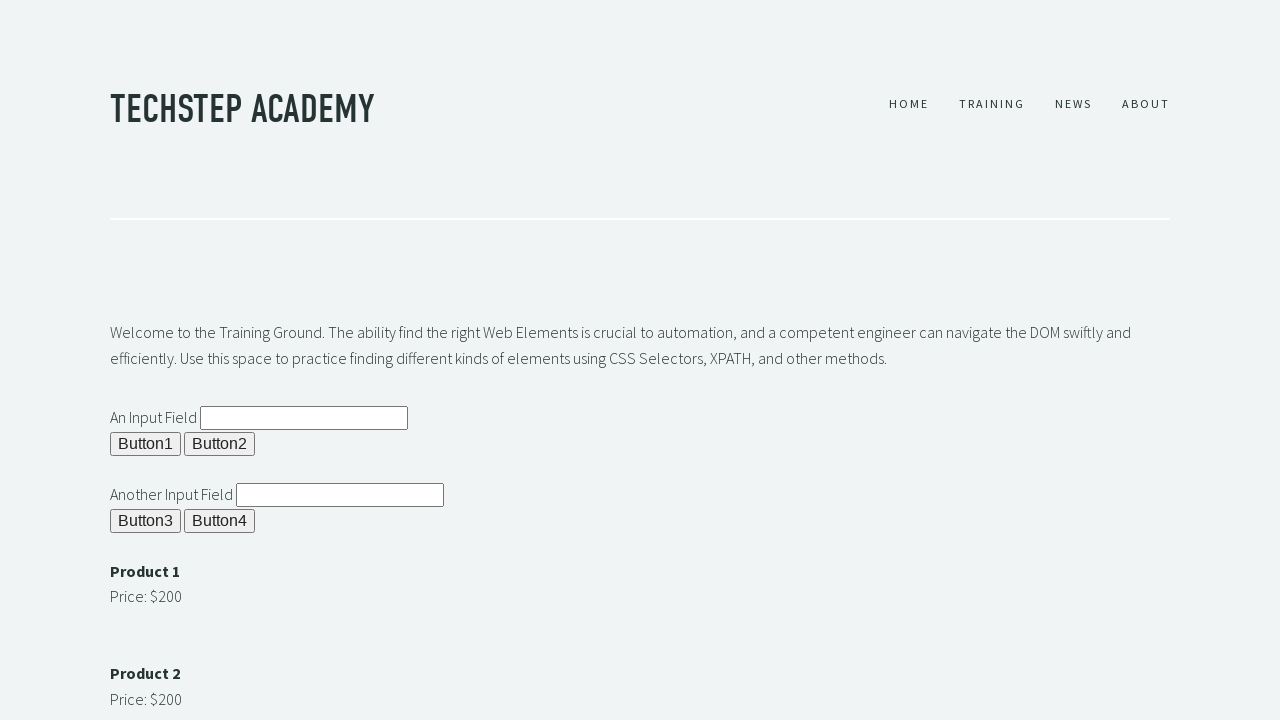

Clicked button 4 on the training ground page at (220, 521) on xpath=//button[@id='b4']
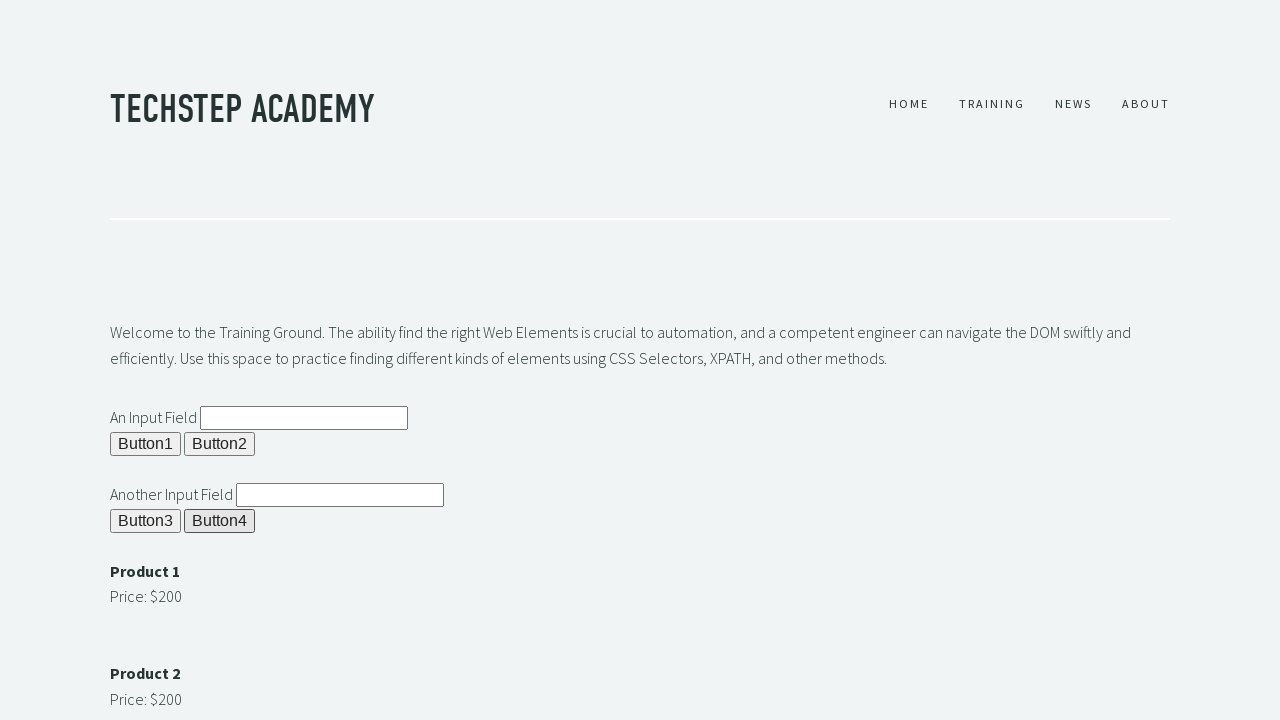

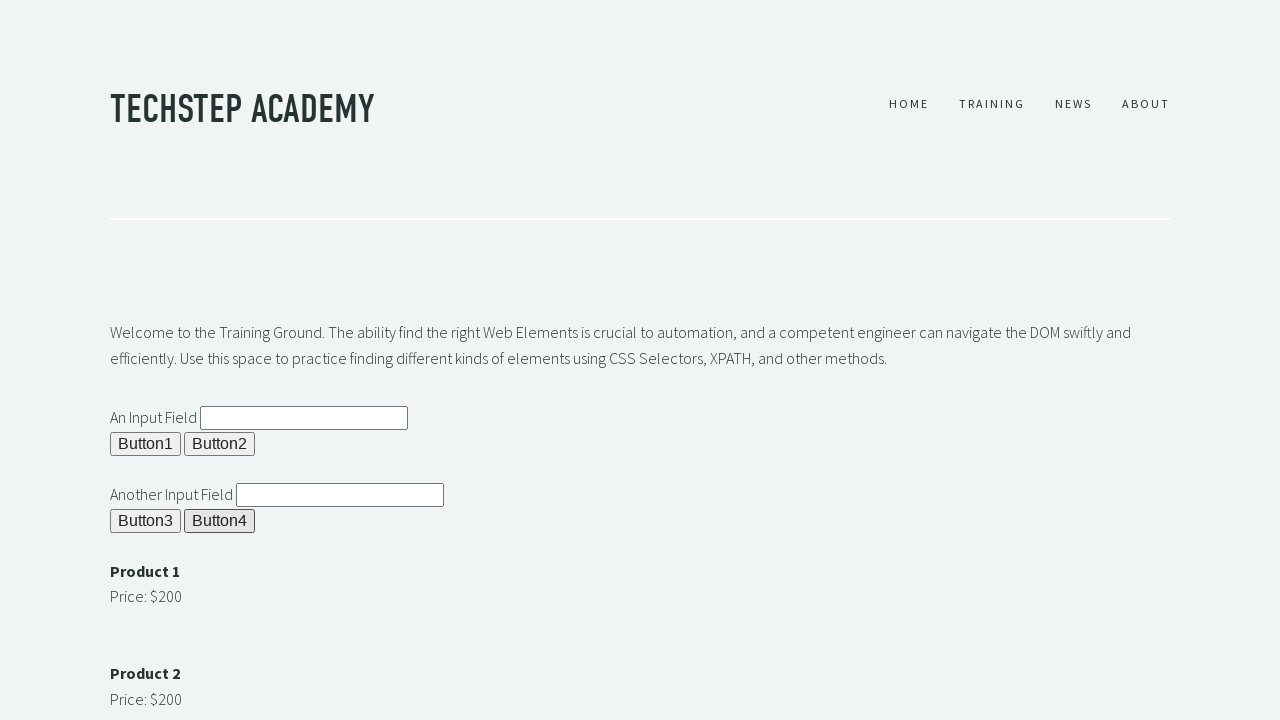